Tests a math captcha by calculating the sum of two numbers displayed on the page, selecting the sum from a dropdown list, and submitting the form

Starting URL: https://suninjuly.github.io/selects1.html

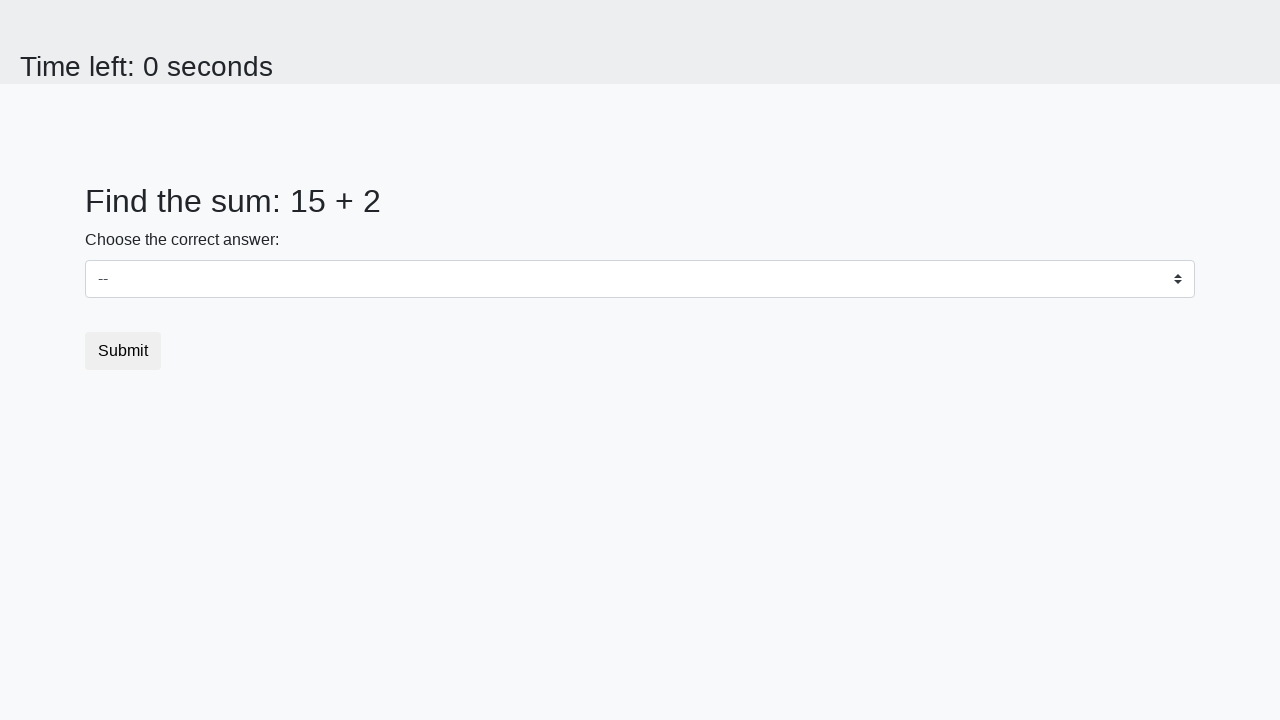

Waited for first number element to appear
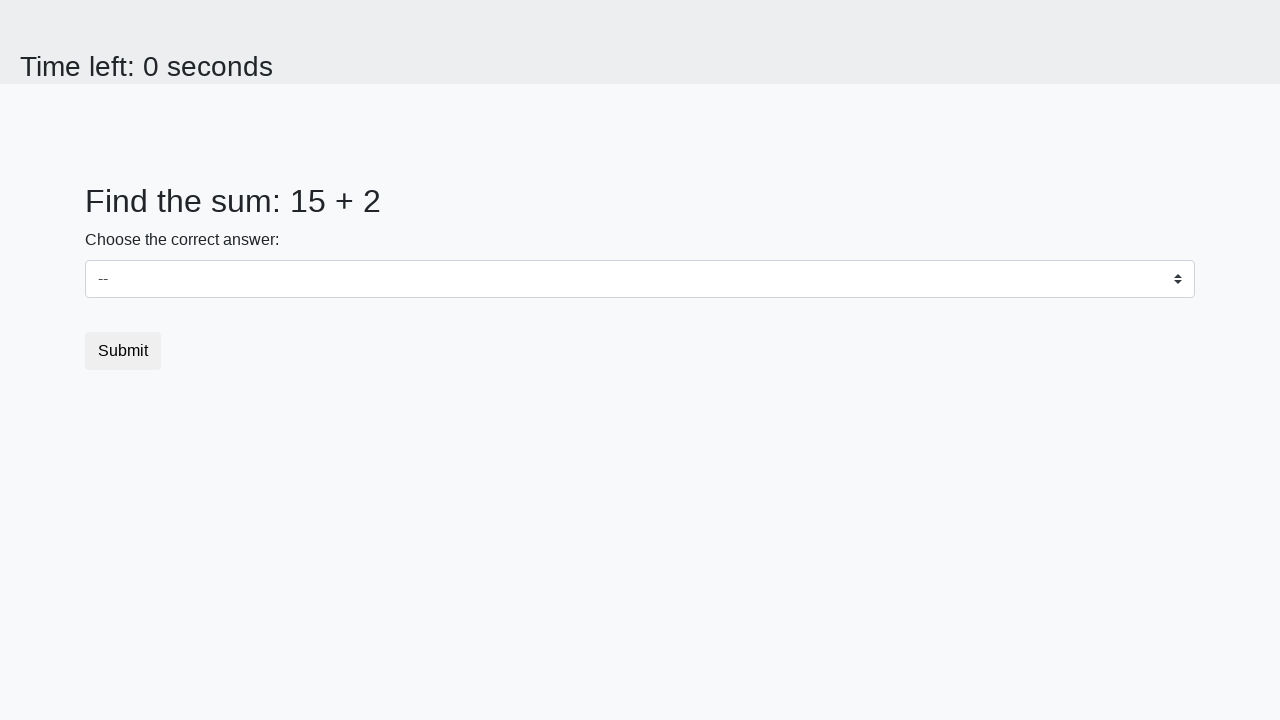

Extracted first number: 15
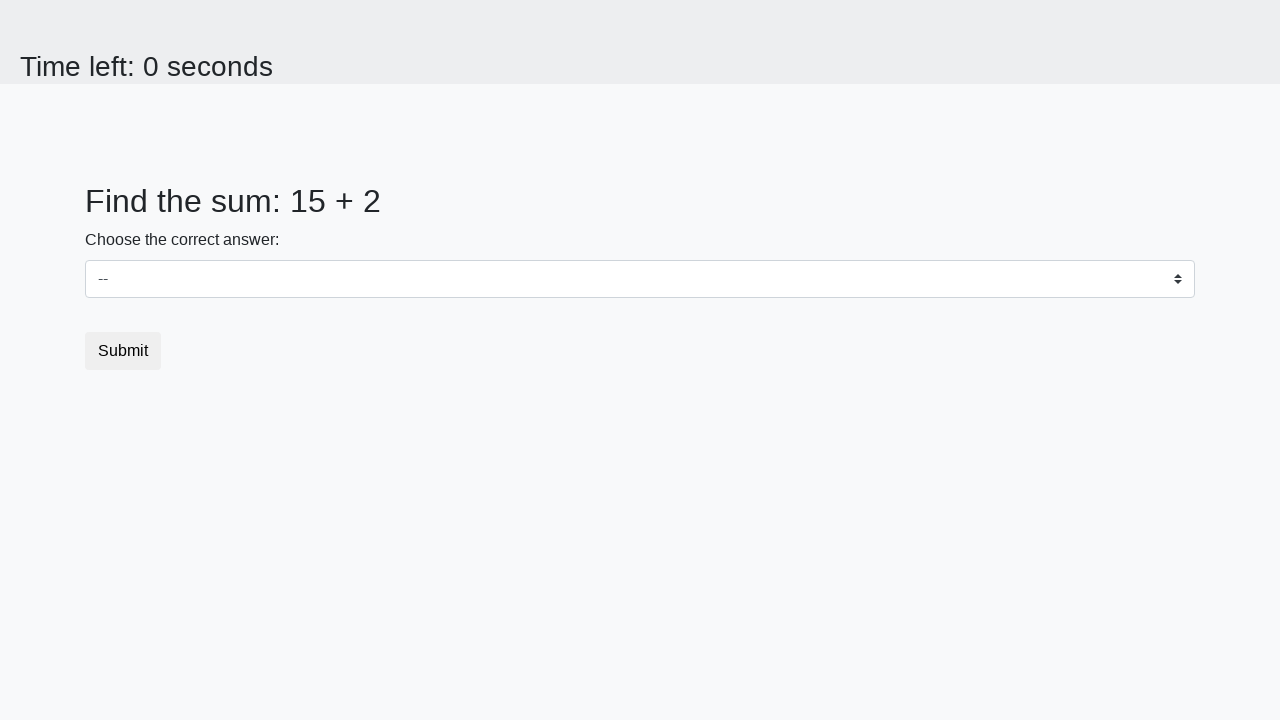

Extracted second number: 2
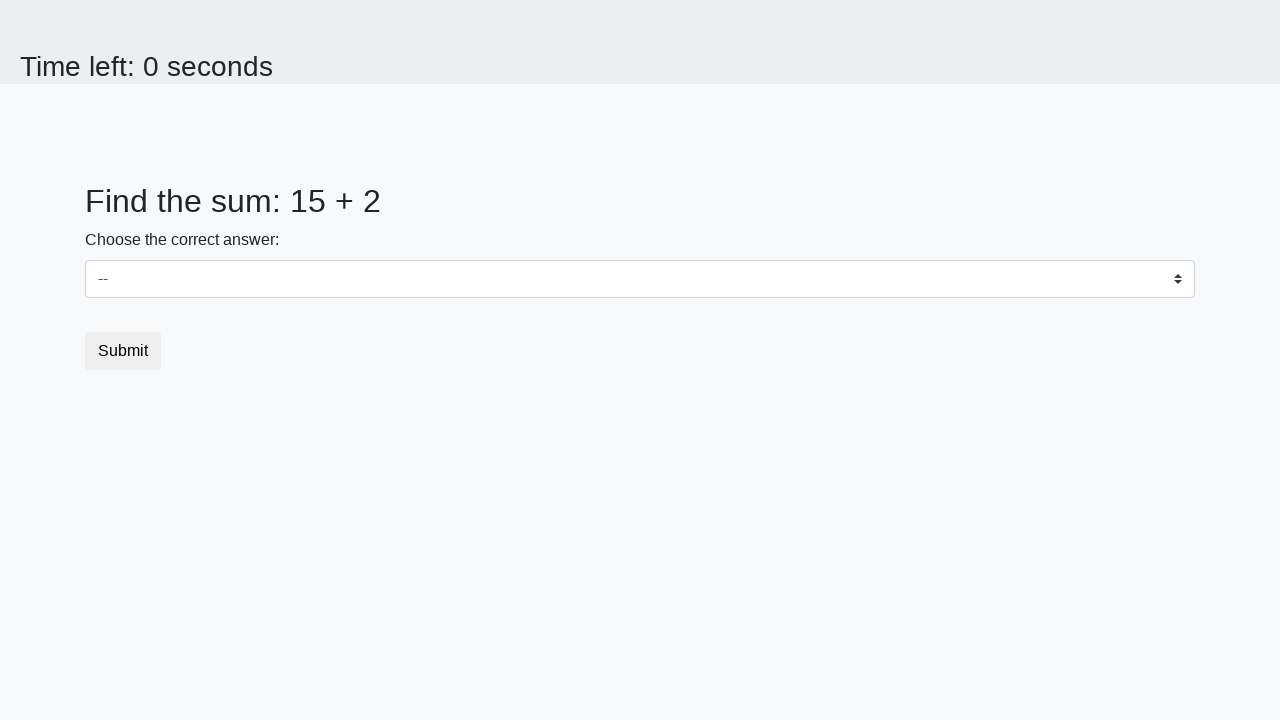

Calculated sum: 15 + 2 = 17
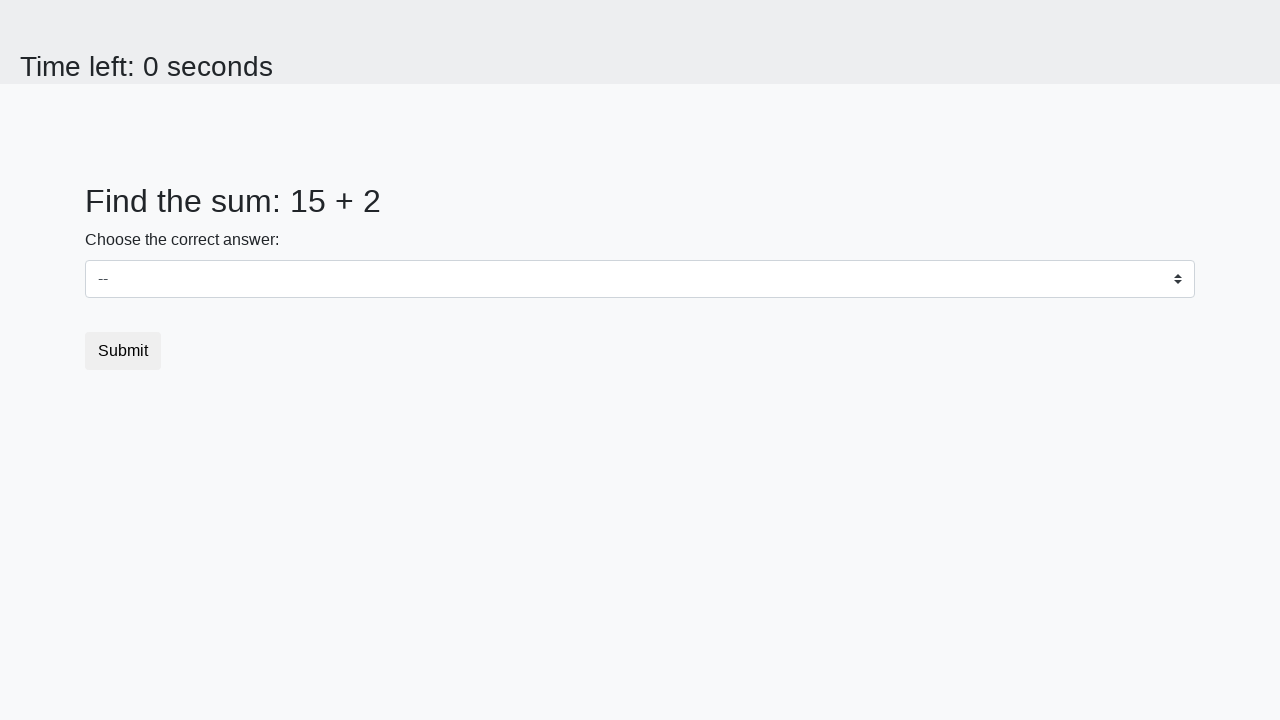

Selected sum '17' from dropdown on select
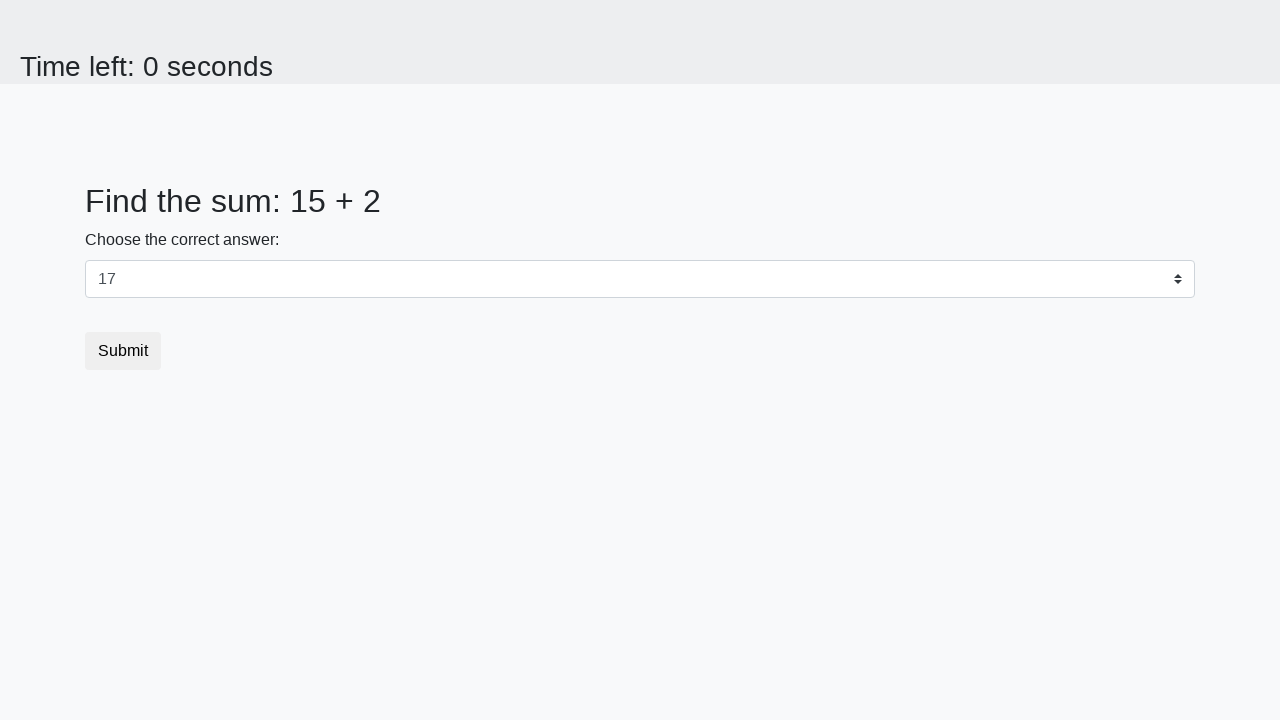

Clicked submit button at (123, 351) on .btn
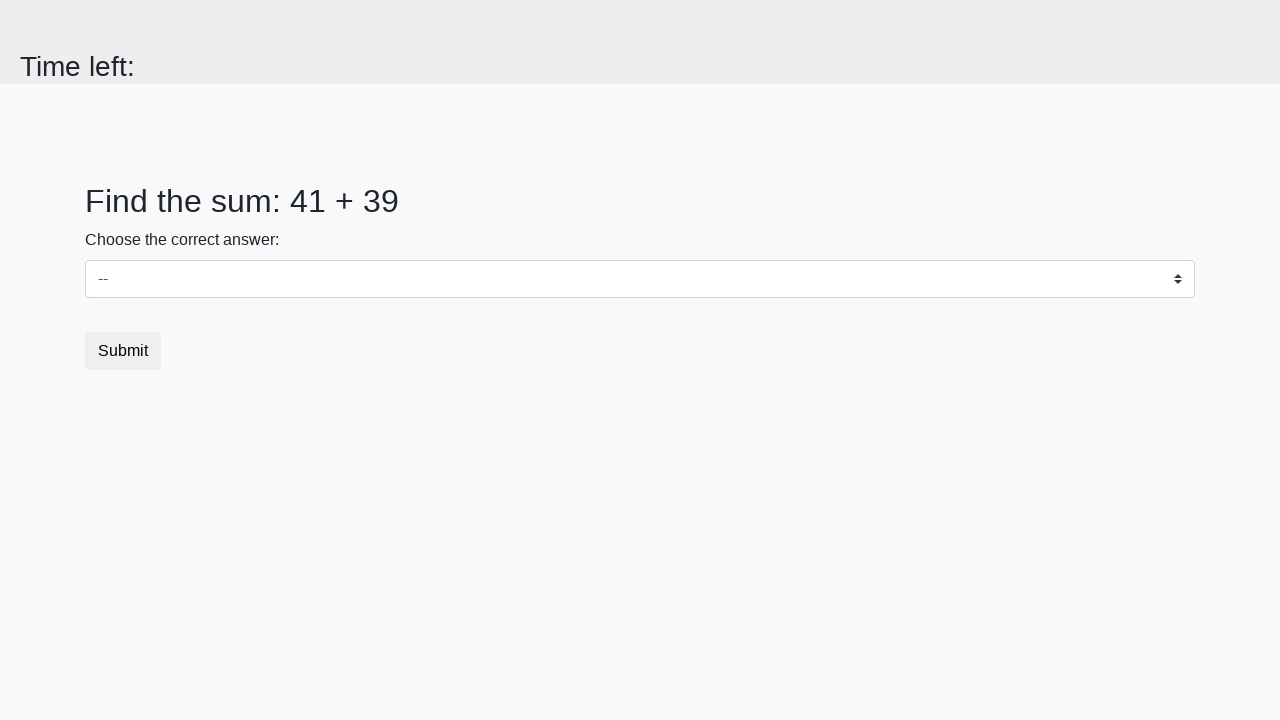

Waited for result to display
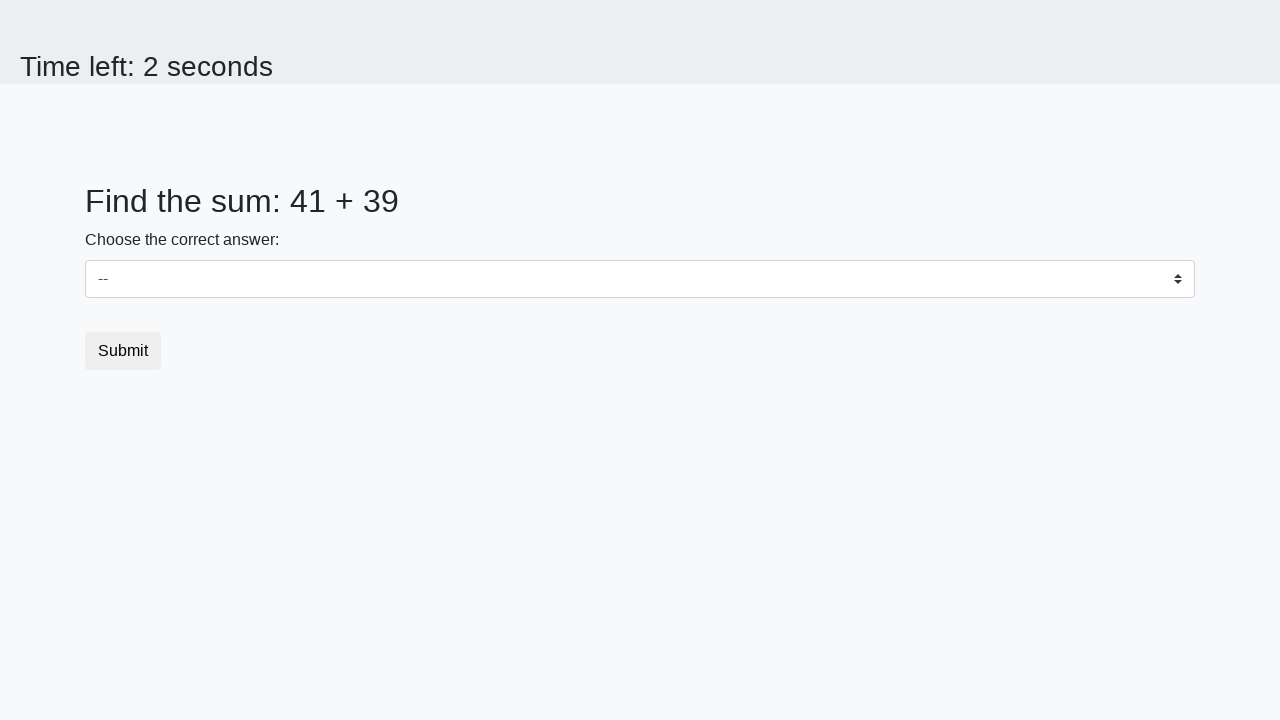

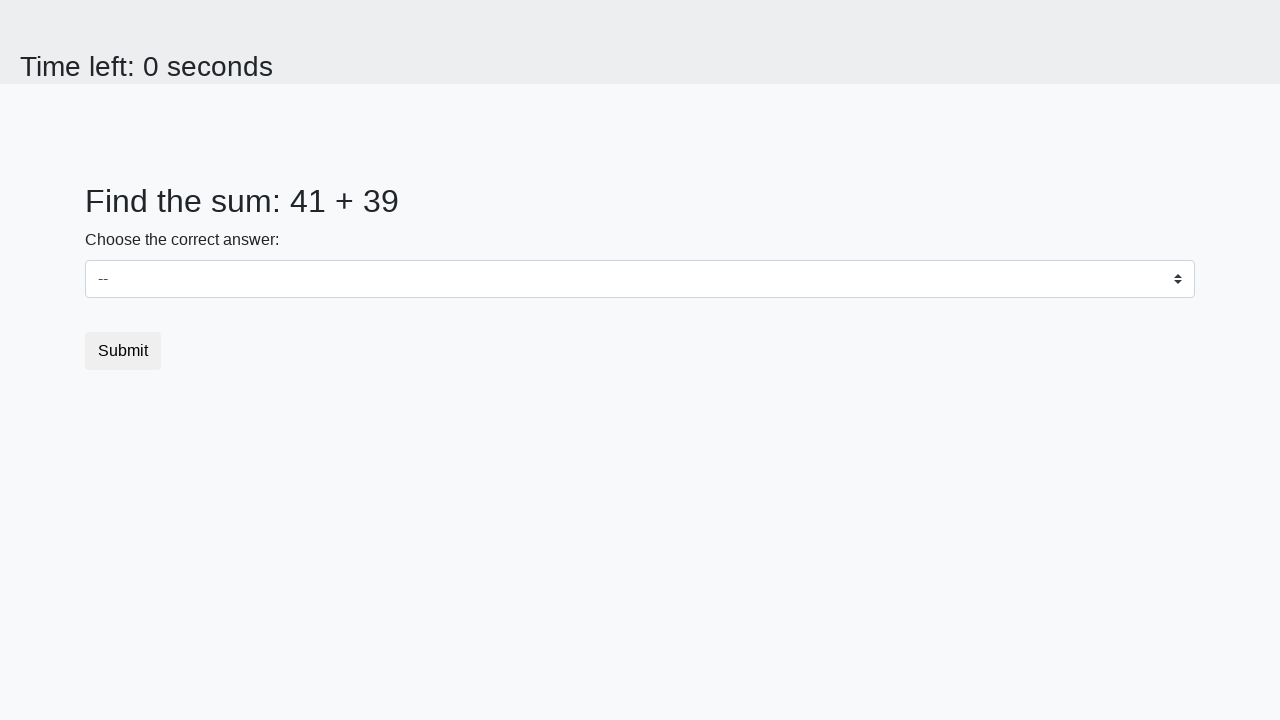